Tests navigation by clicking on the A/B Testing link, verifying the page title, navigating back to the home page, and verifying the home page title

Starting URL: https://practice.cydeo.com

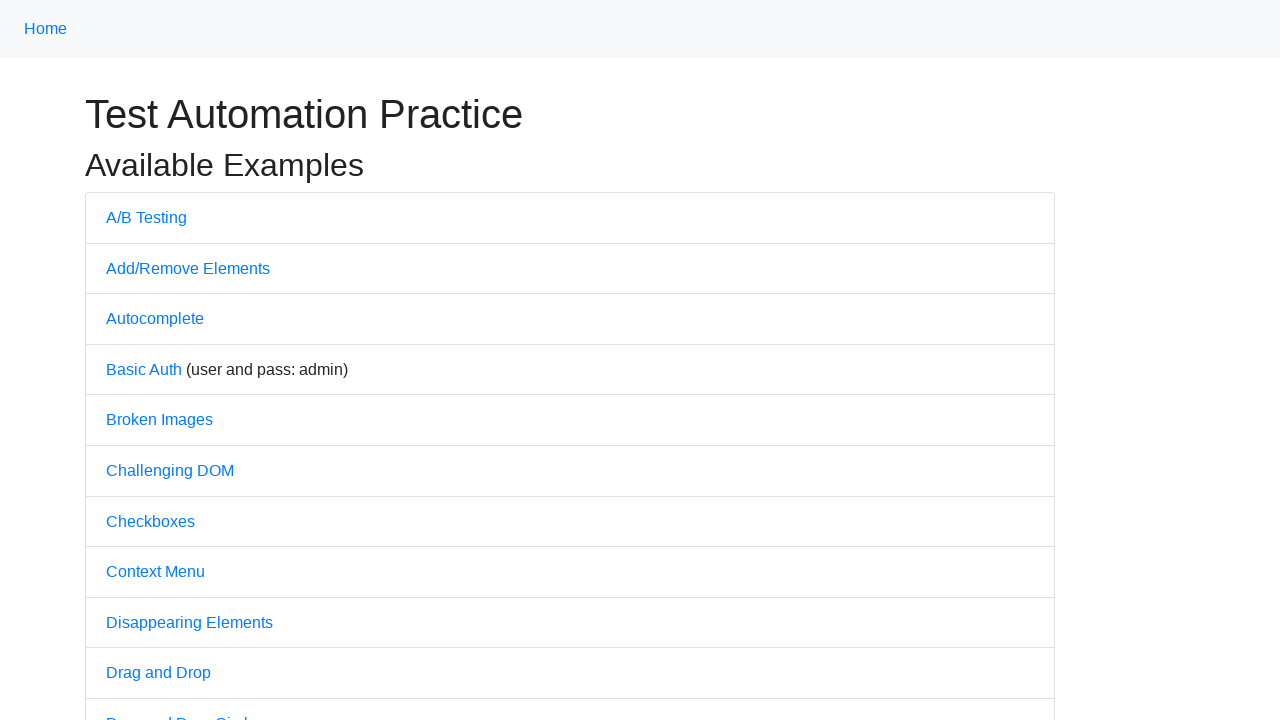

Clicked on A/B Testing link at (146, 217) on text=A/B Testing
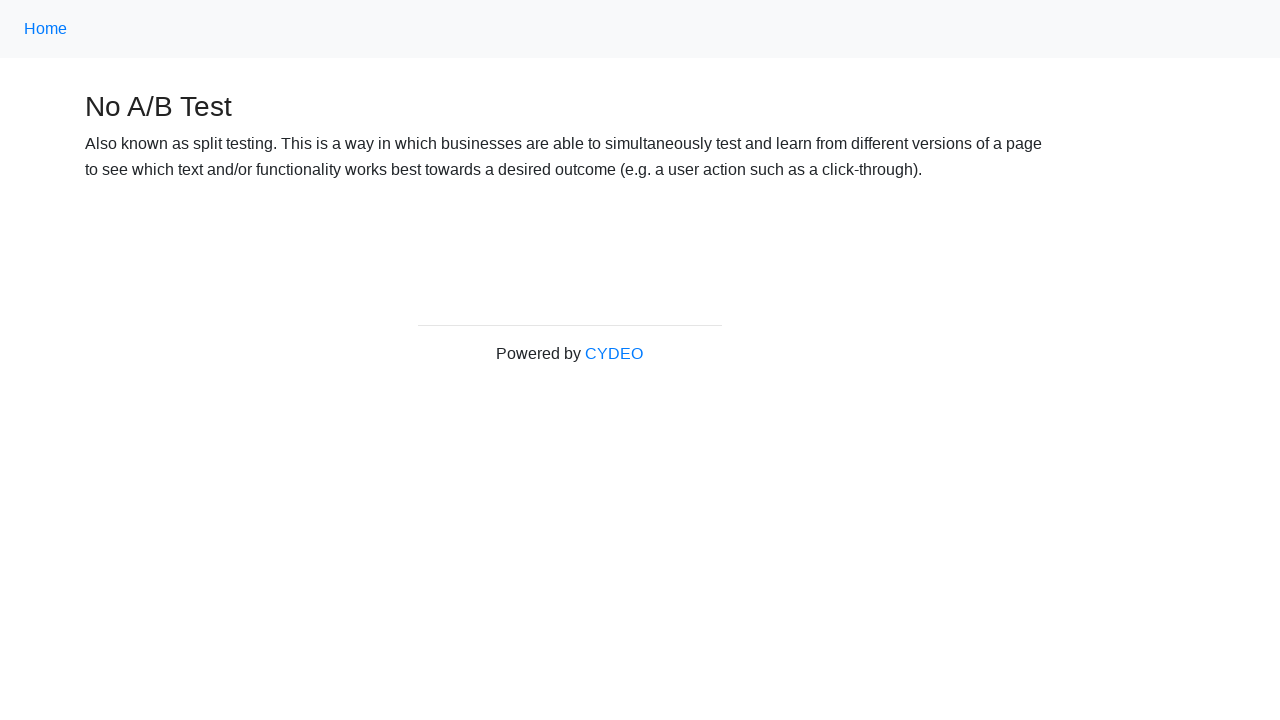

Page loaded after clicking A/B Testing link
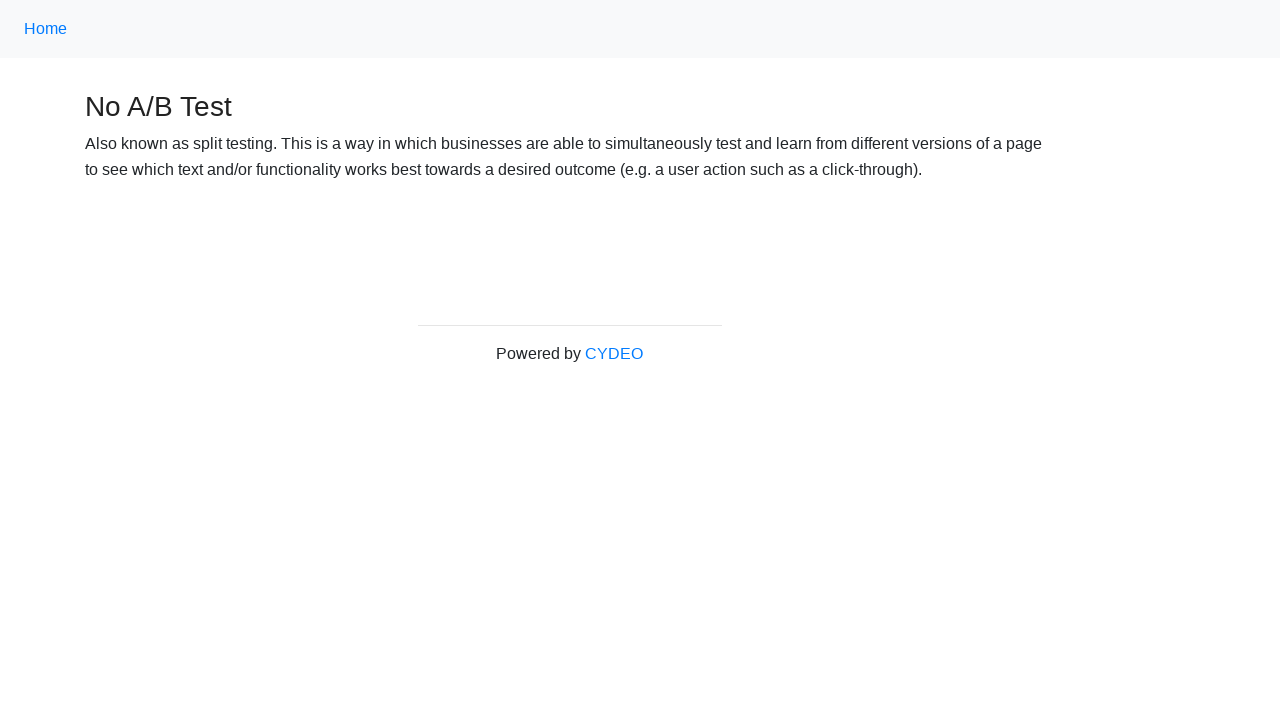

Verified A/B Testing page title is 'No A/B Test'
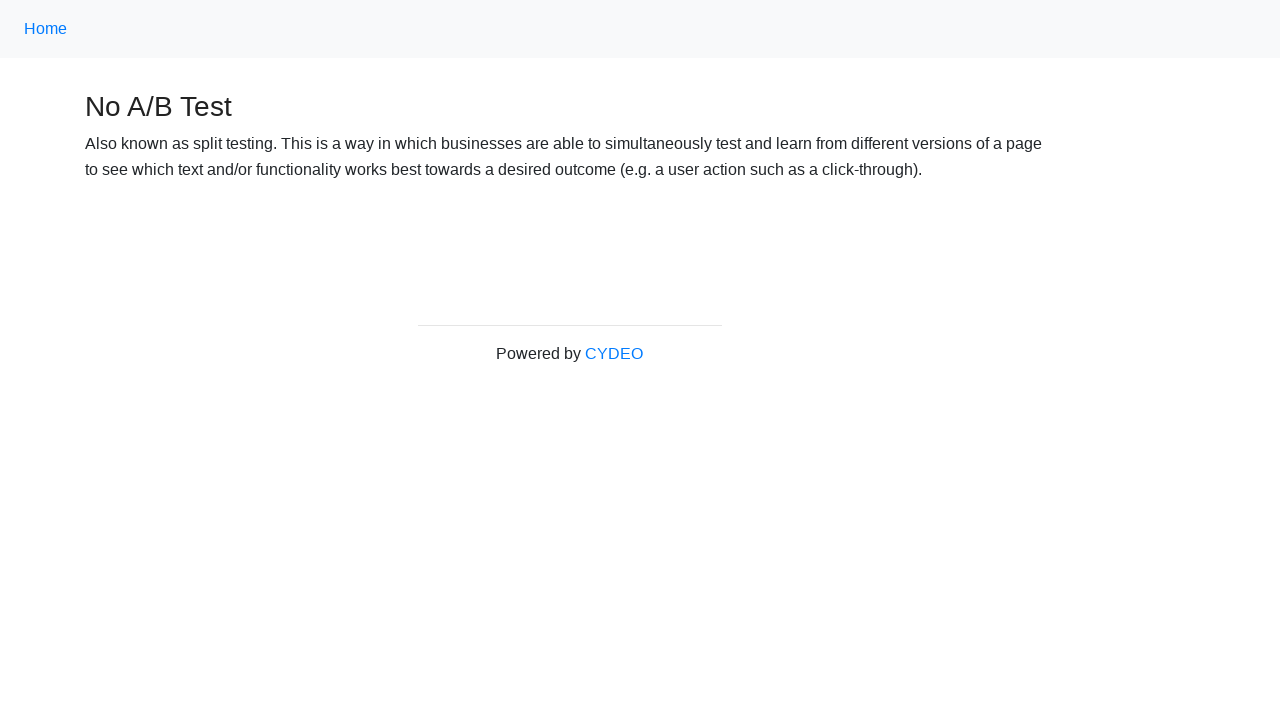

Navigated back to home page
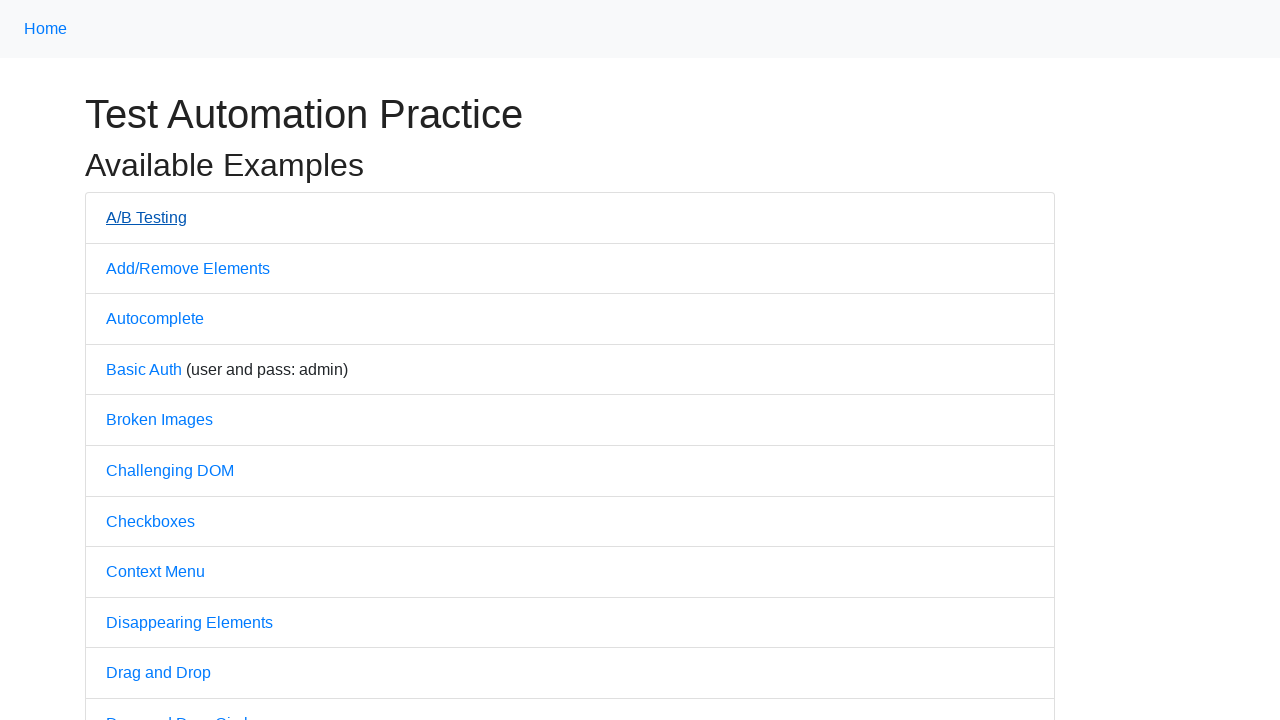

Home page loaded after navigating back
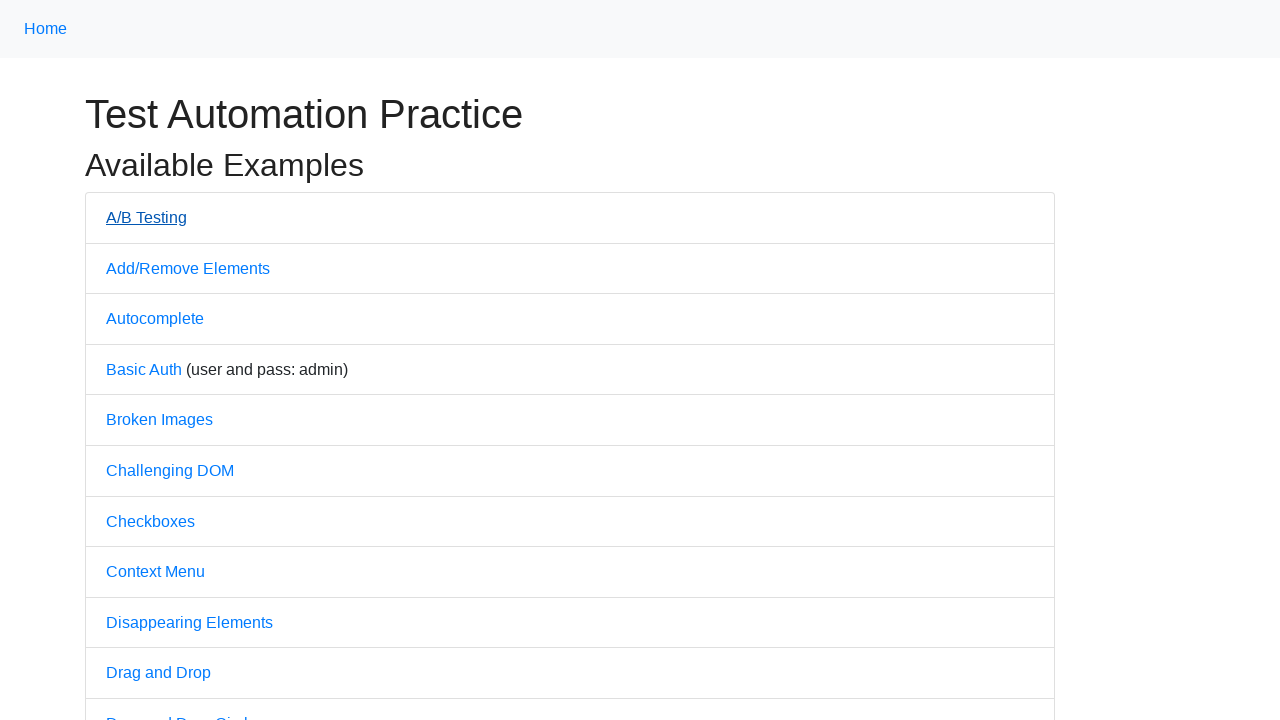

Verified home page title is 'Practice'
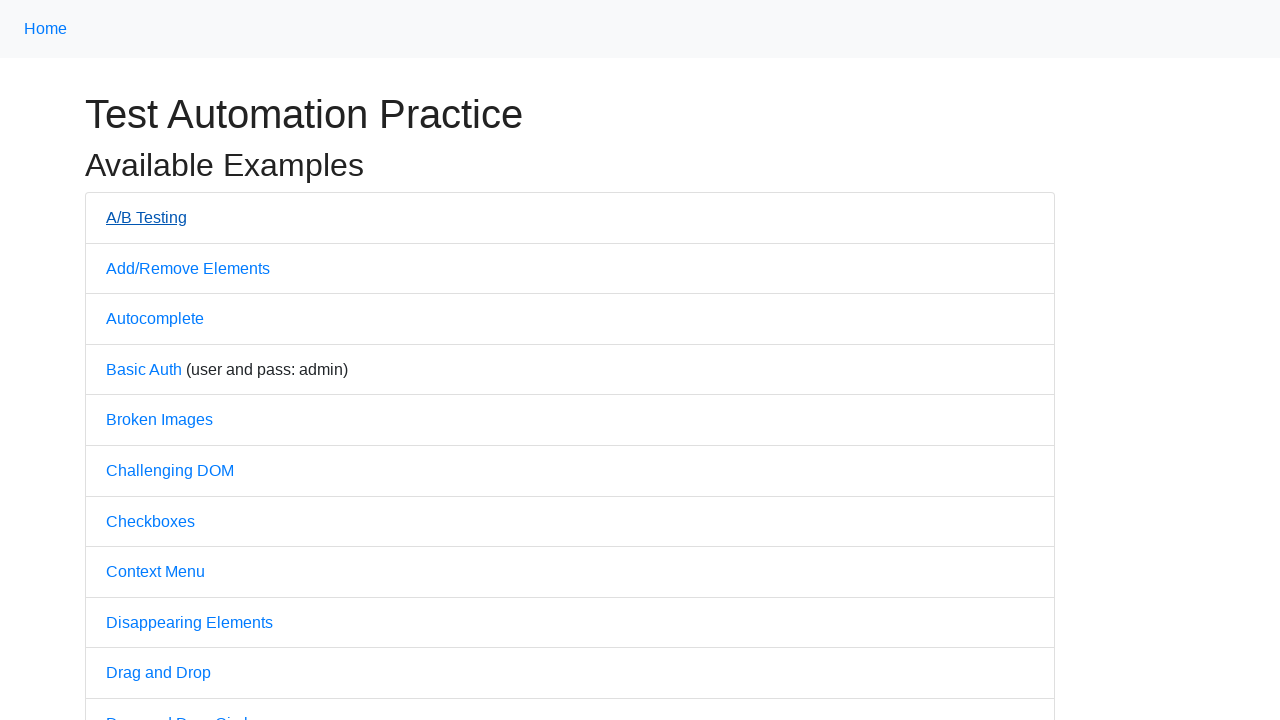

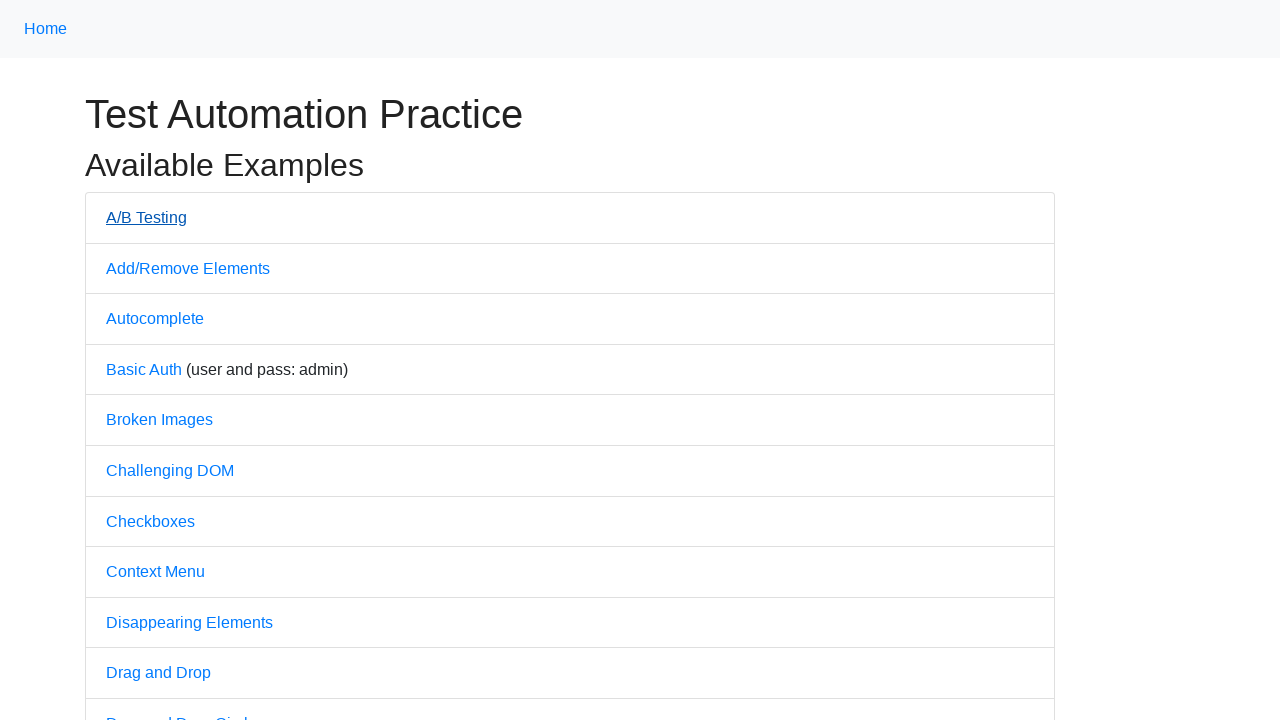